Verifies that the "Log In" button on the NextBaseCRM login page displays the expected text "Log In" by checking the button's value attribute.

Starting URL: https://login1.nextbasecrm.com/

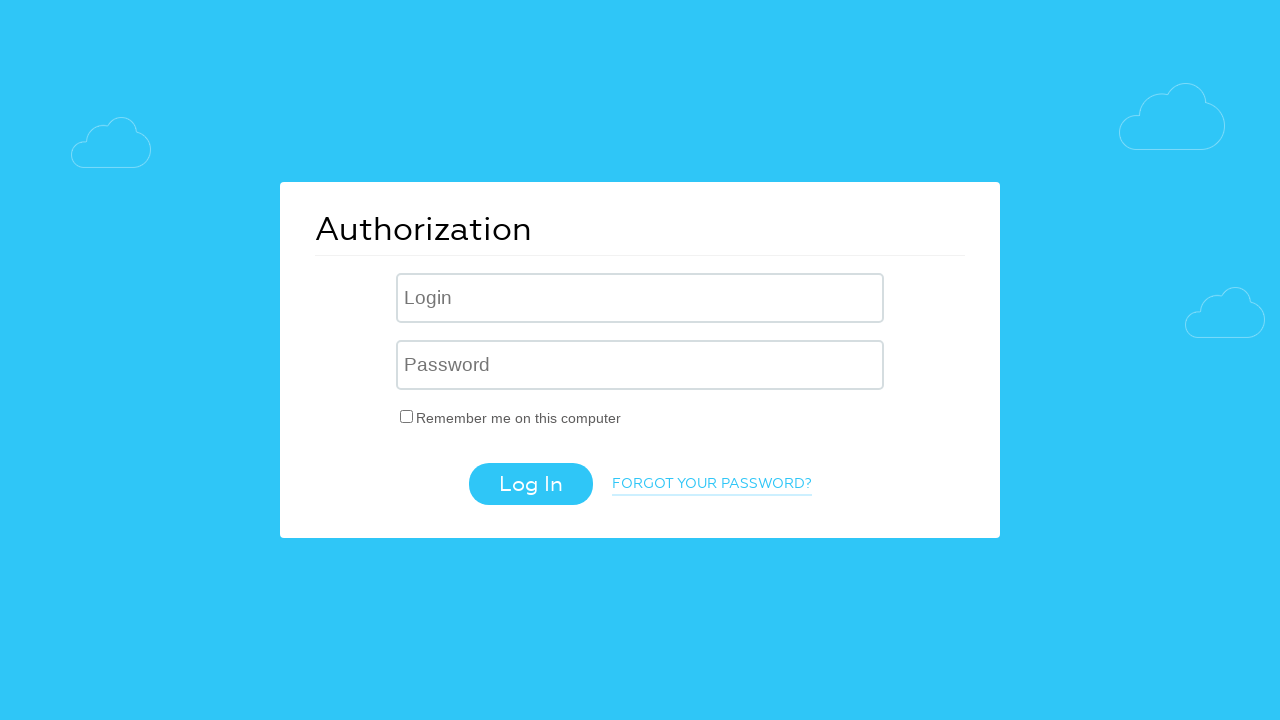

Located the Log In button using CSS selector input[value='Log In']
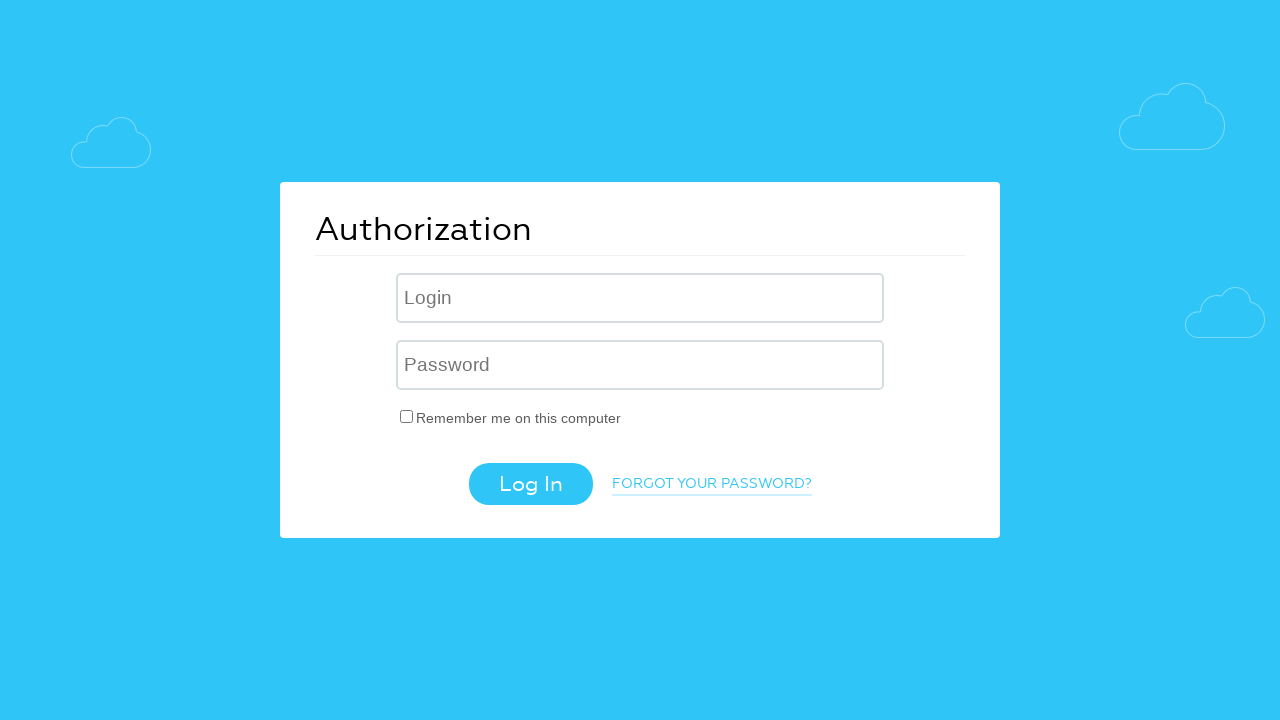

Retrieved the value attribute from the Log In button
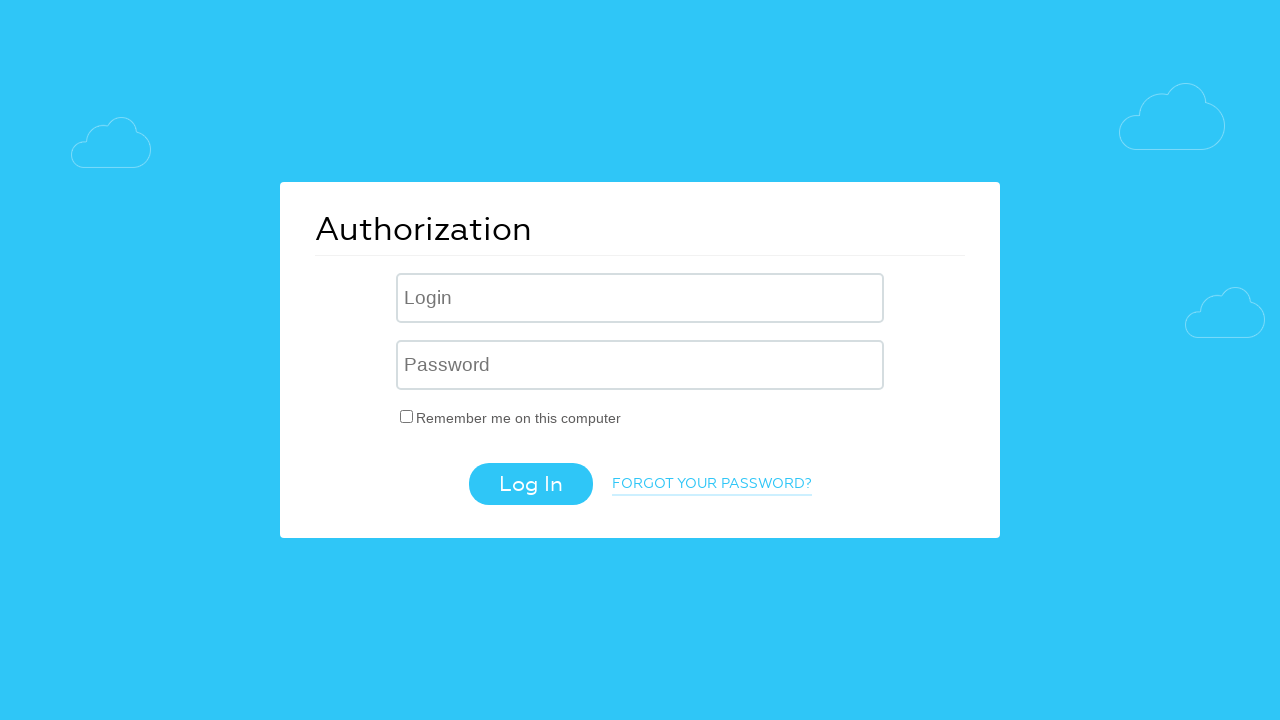

Verified Log In button text matches expected value: 'Log In'
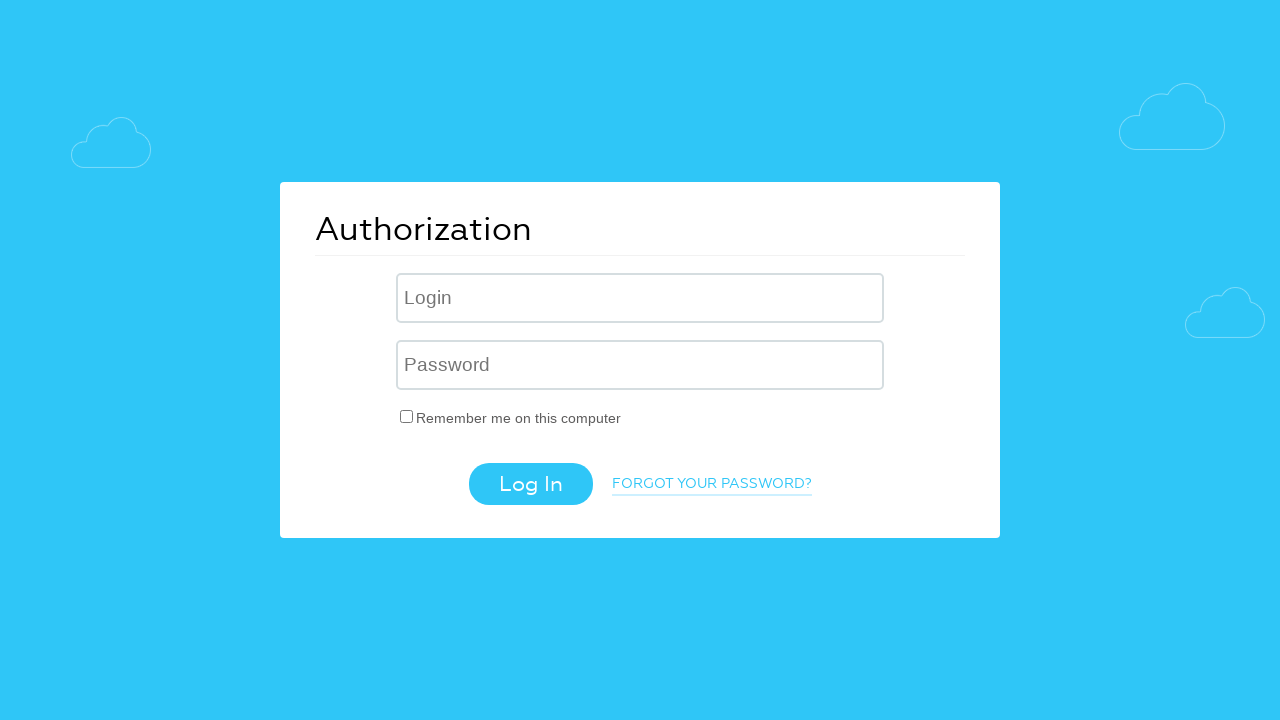

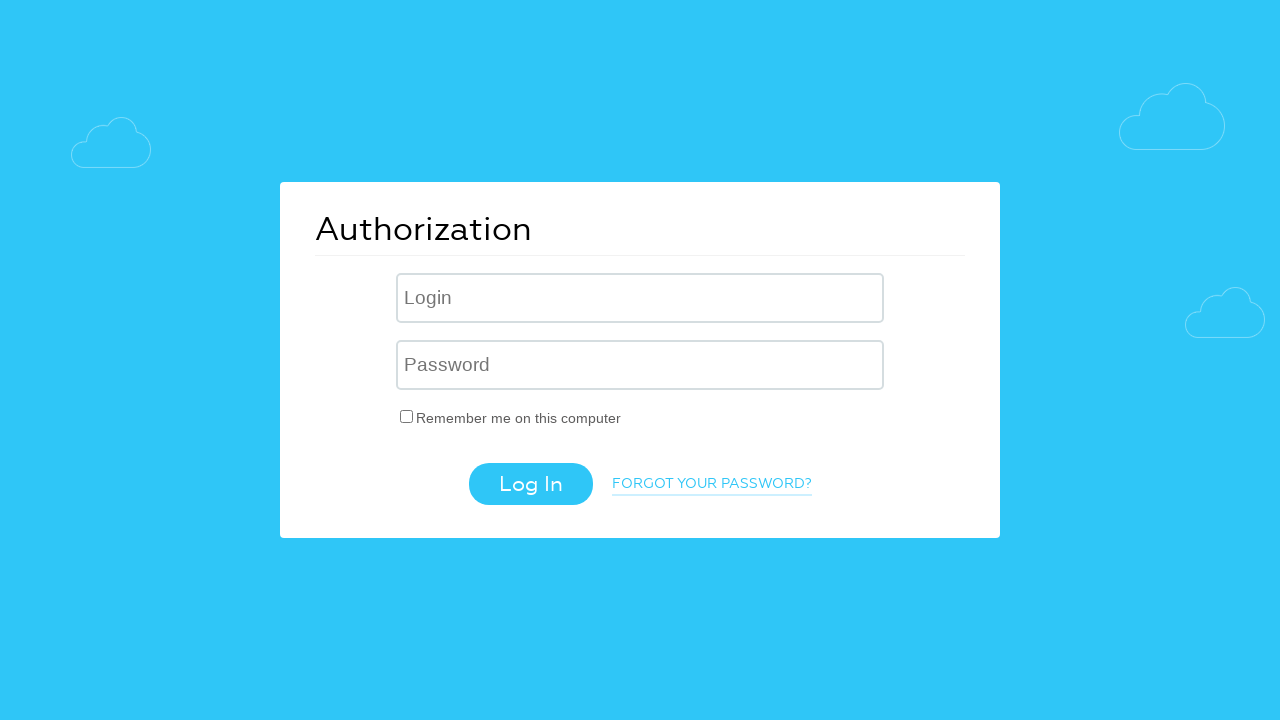